Verifies that signup with only username and no password shows validation error

Starting URL: https://www.demoblaze.com

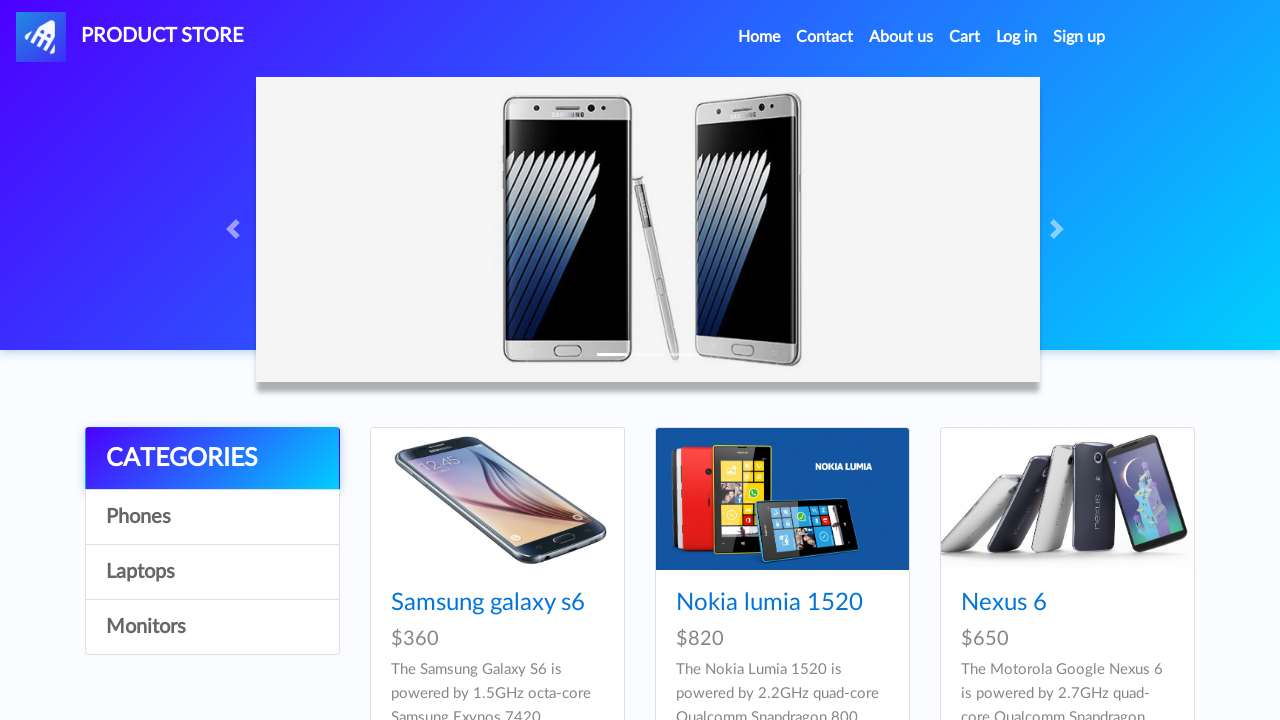

Clicked signin2 button to open signup modal at (1079, 37) on #signin2
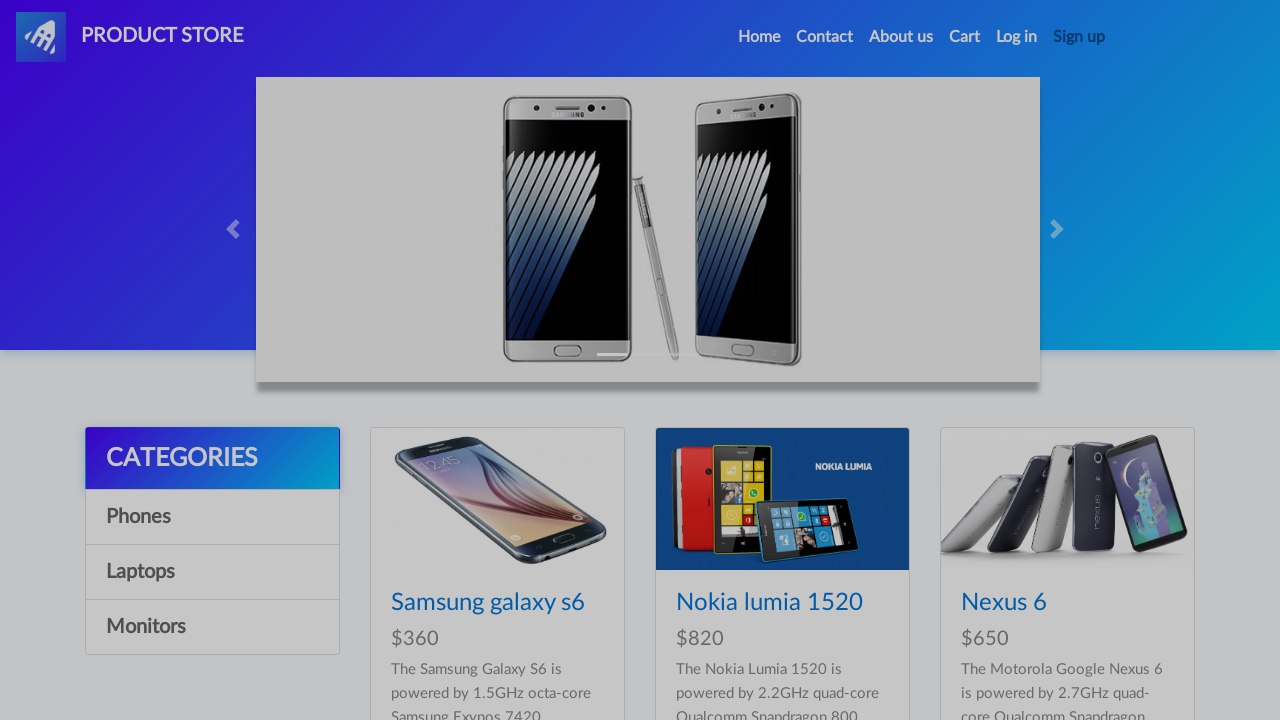

Username input field is now visible
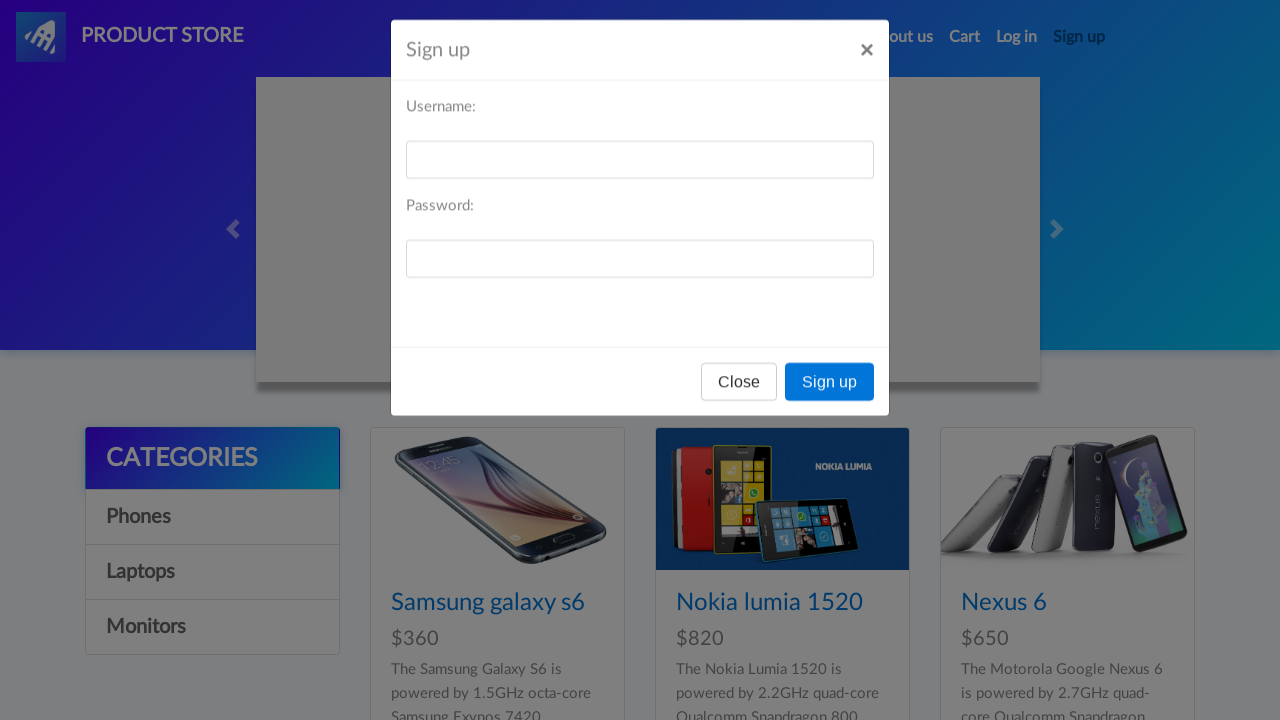

Filled username field with 'user123' on #sign-username
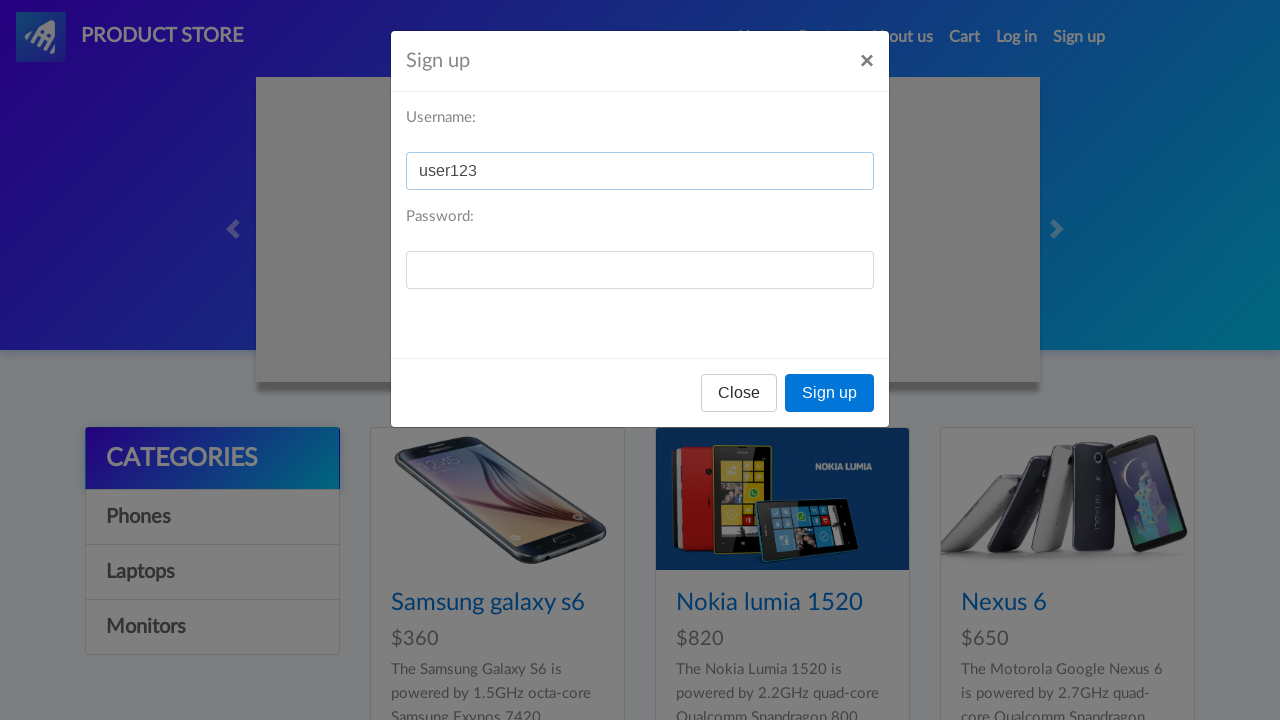

Set up dialog handler to accept alerts
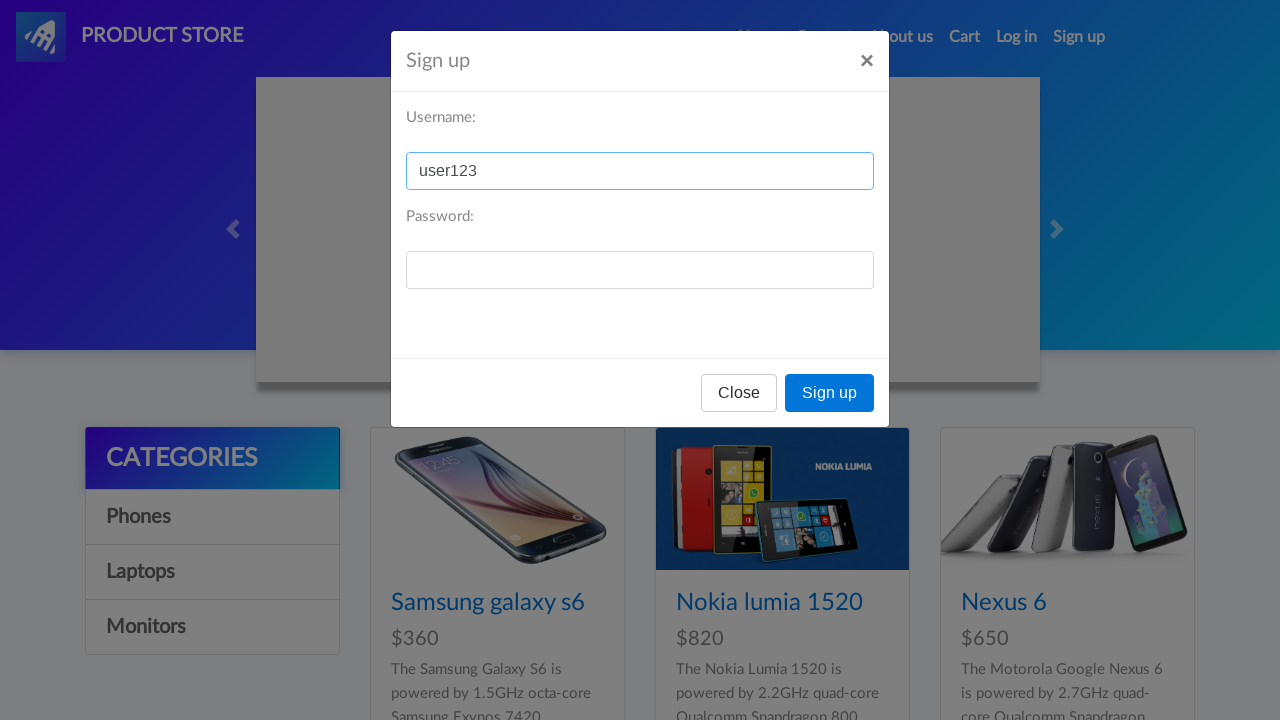

Clicked Sign up button without filling password field at (830, 393) on xpath=//button[text()='Sign up']
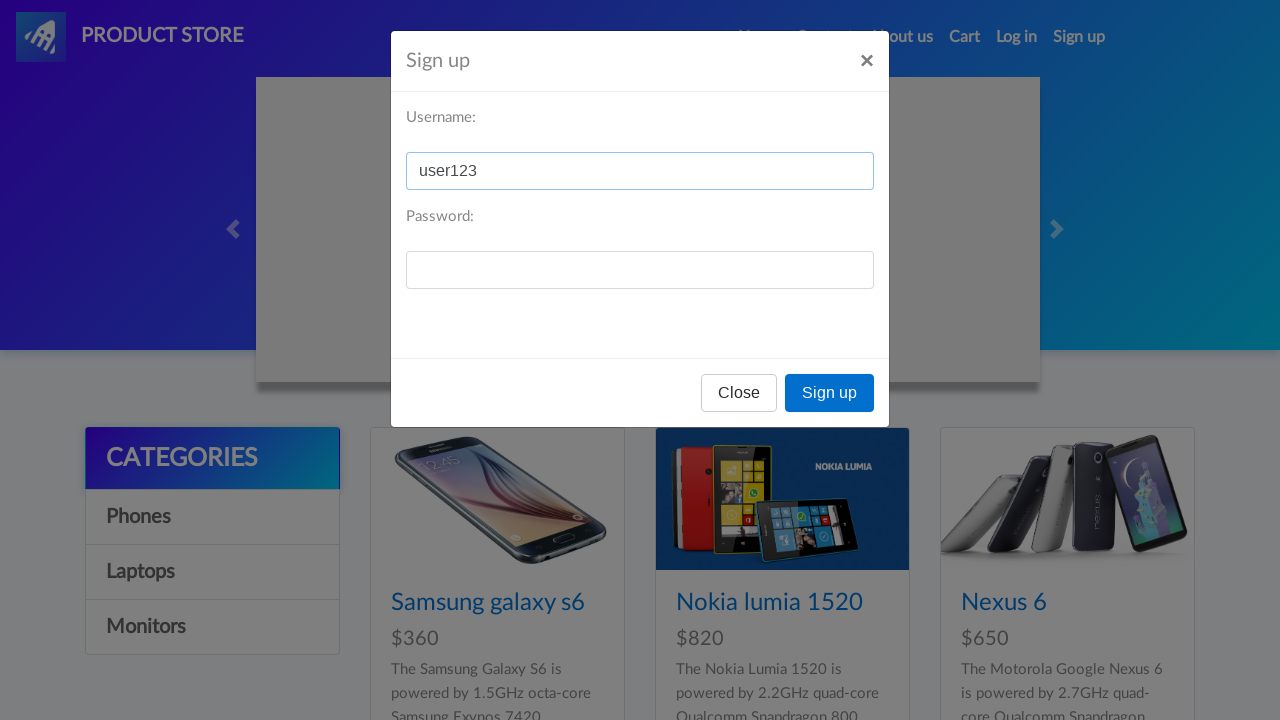

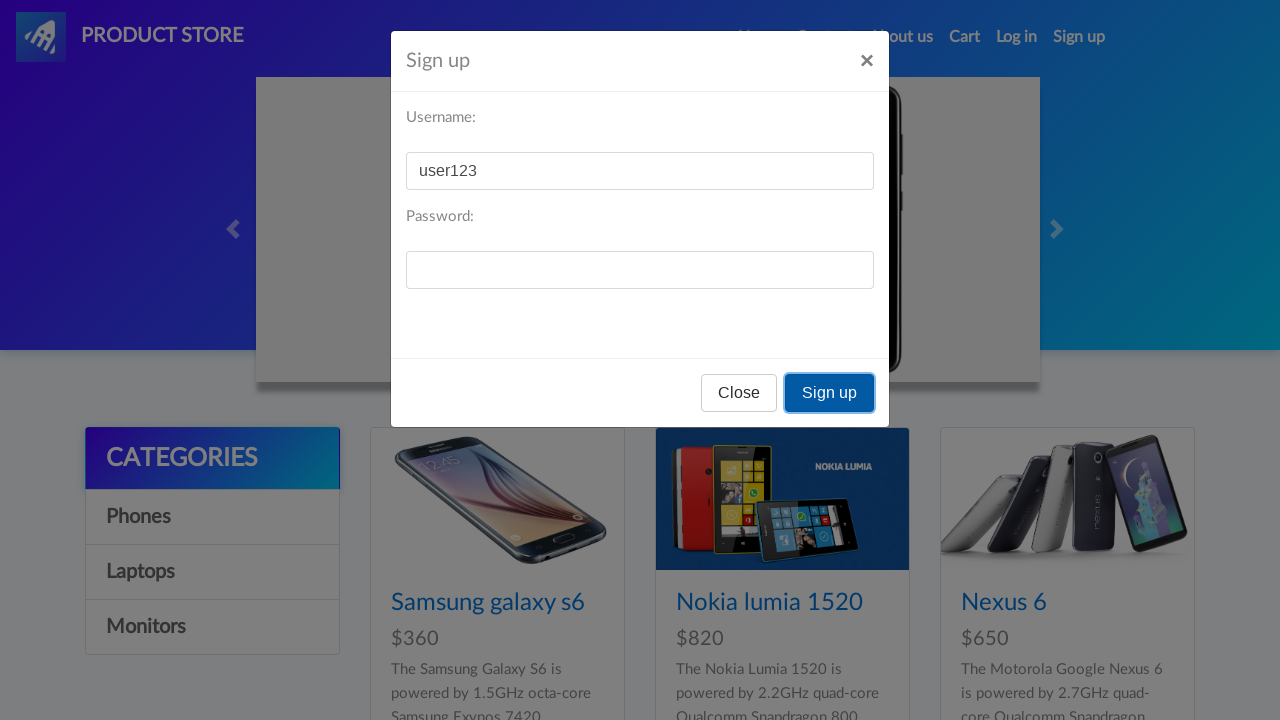